Tests navigation by clicking a dynamically calculated link text, then fills out a form with personal information (first name, last name, city, country) and submits it.

Starting URL: http://suninjuly.github.io/find_link_text

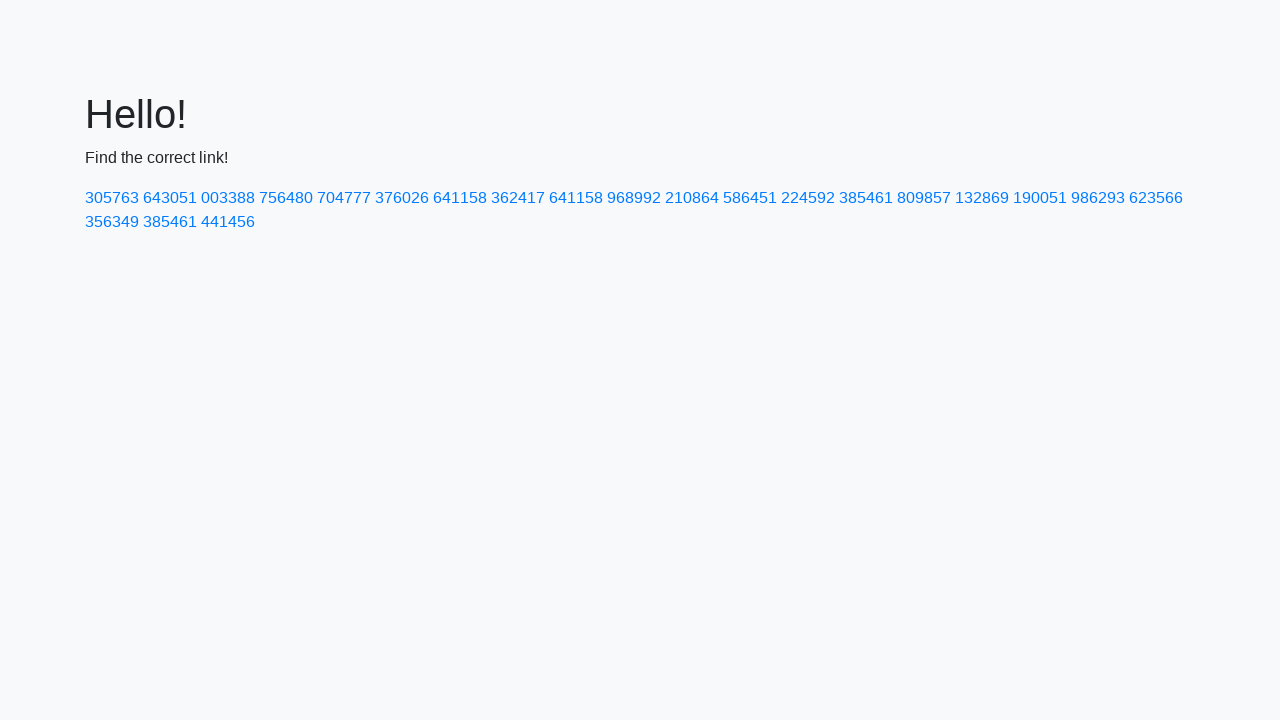

Clicked link with dynamically calculated text '224592' at (808, 198) on text=224592
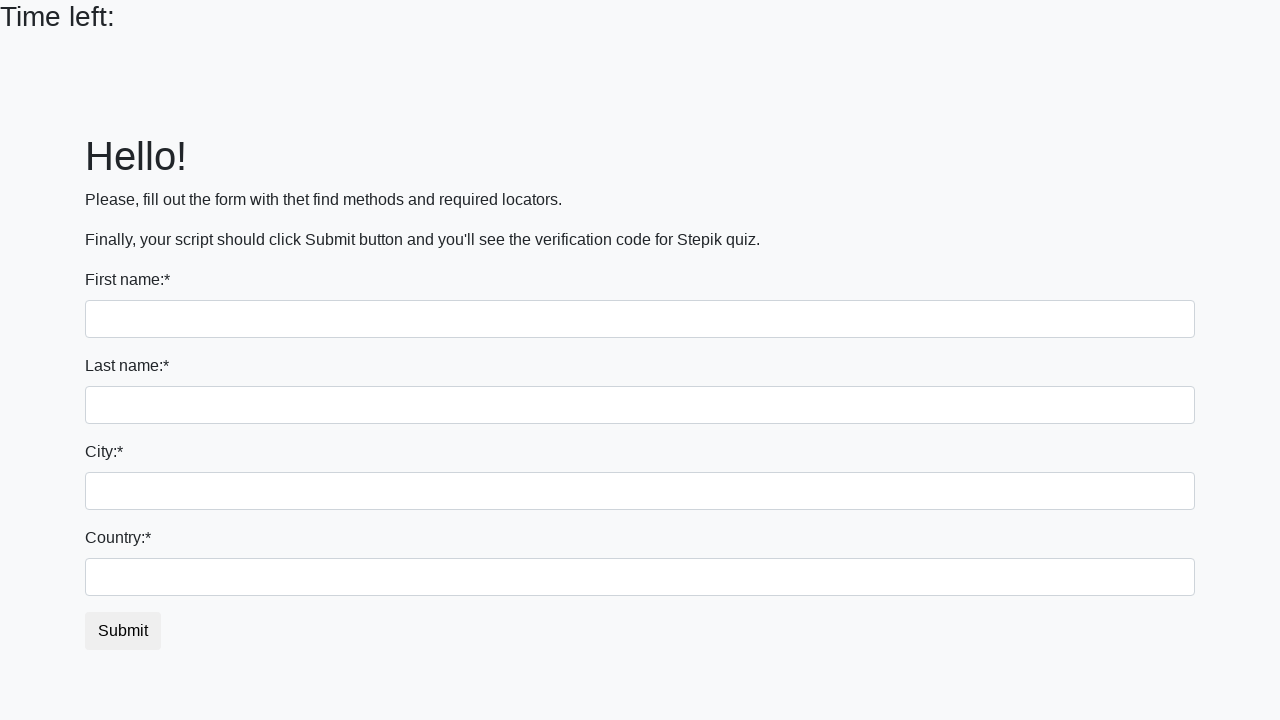

Filled first name field with 'Ivan' on input
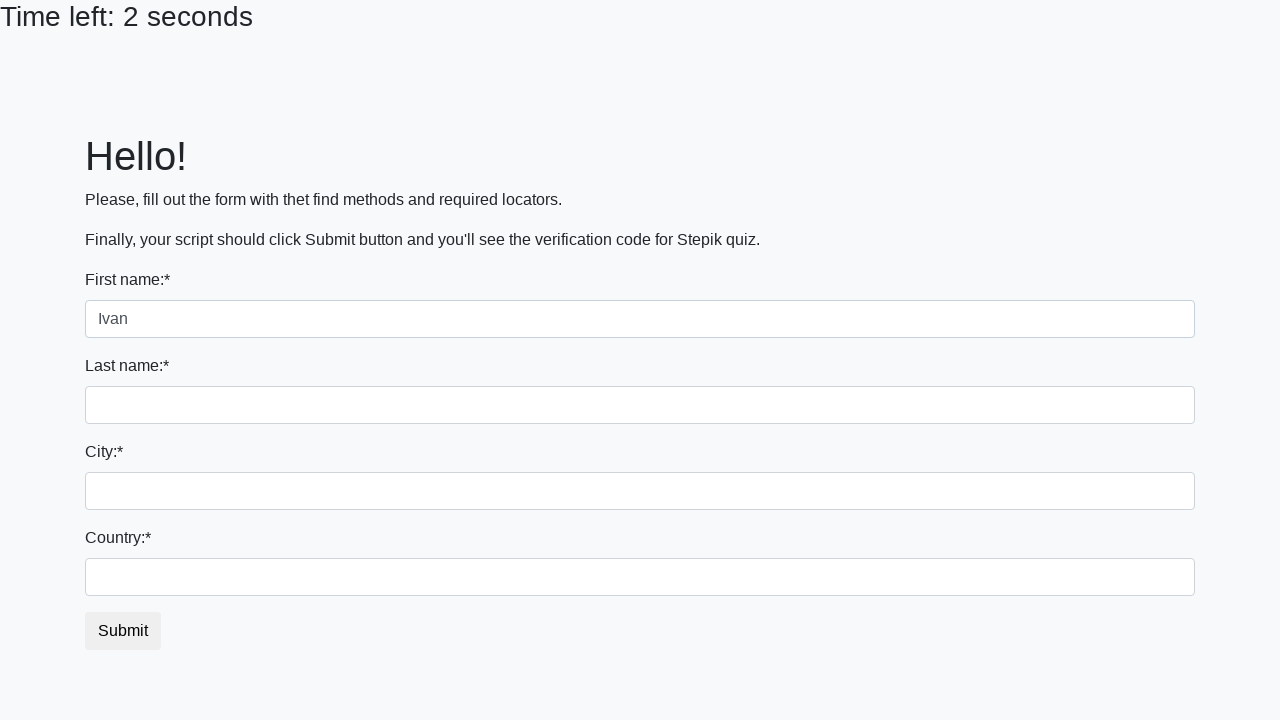

Filled last name field with 'Petrov' on input[name='last_name']
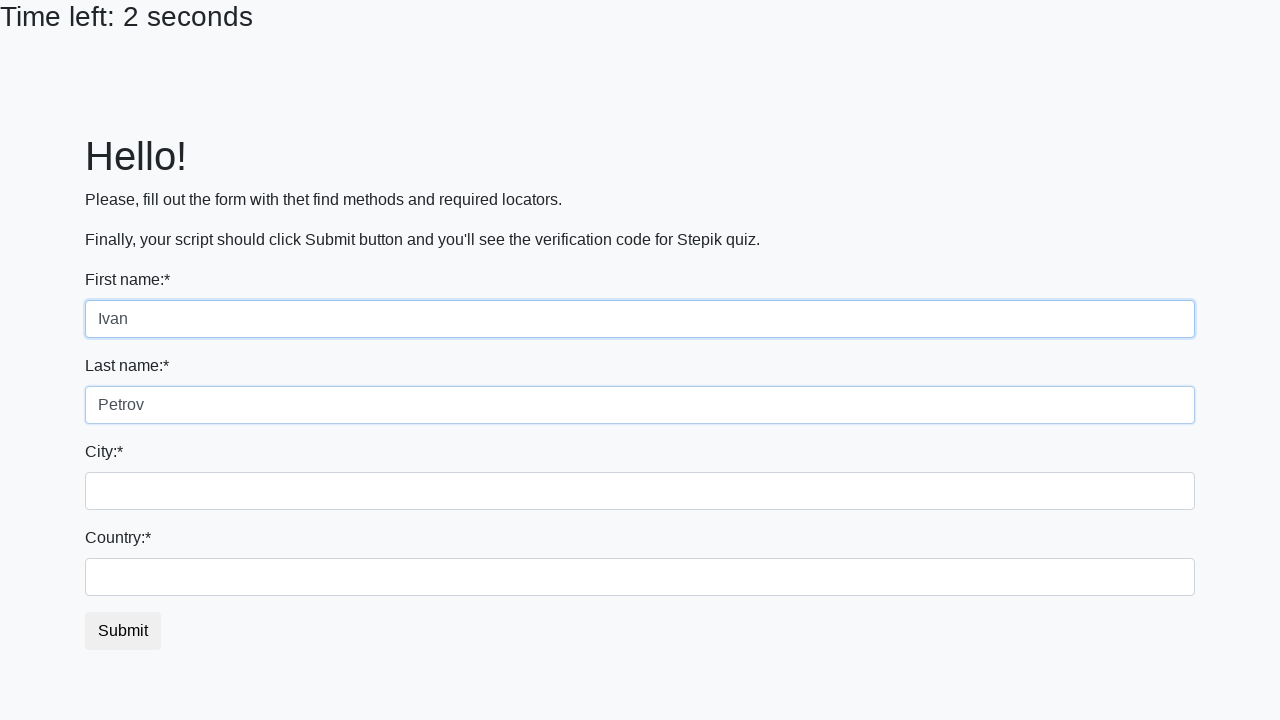

Filled city field with 'Smolensk' on .form-control.city
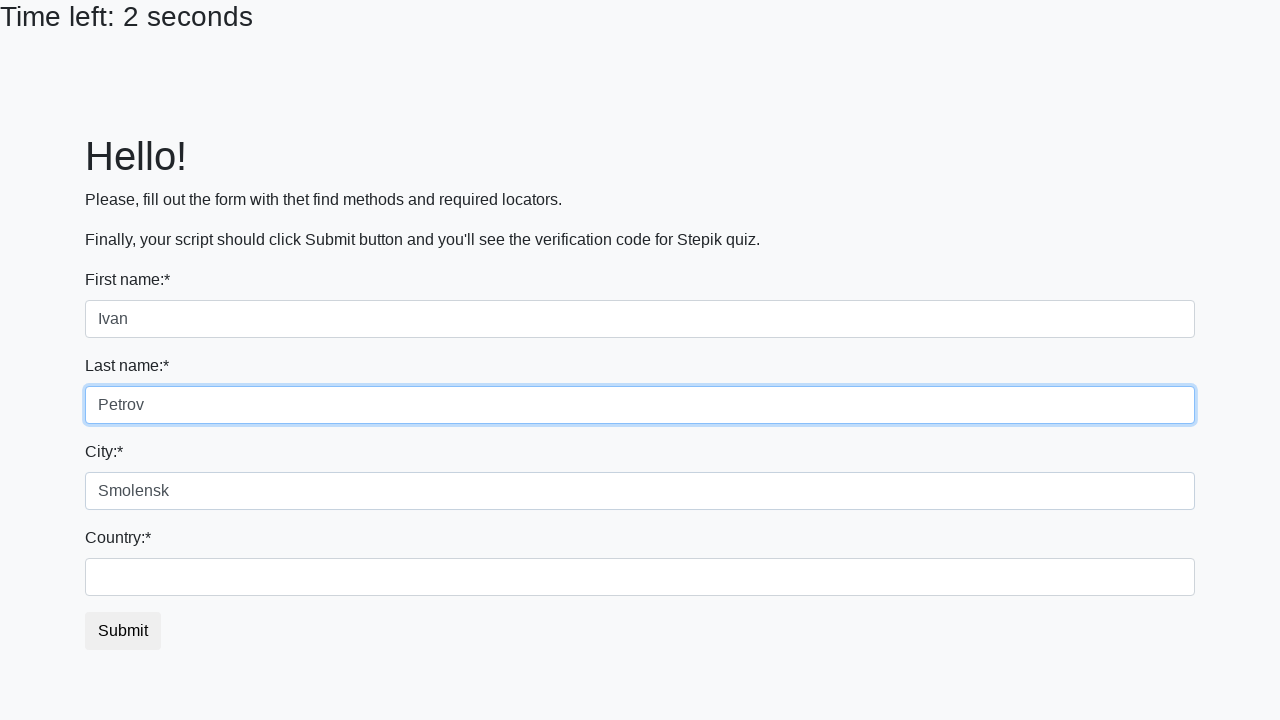

Filled country field with 'Russia' on #country
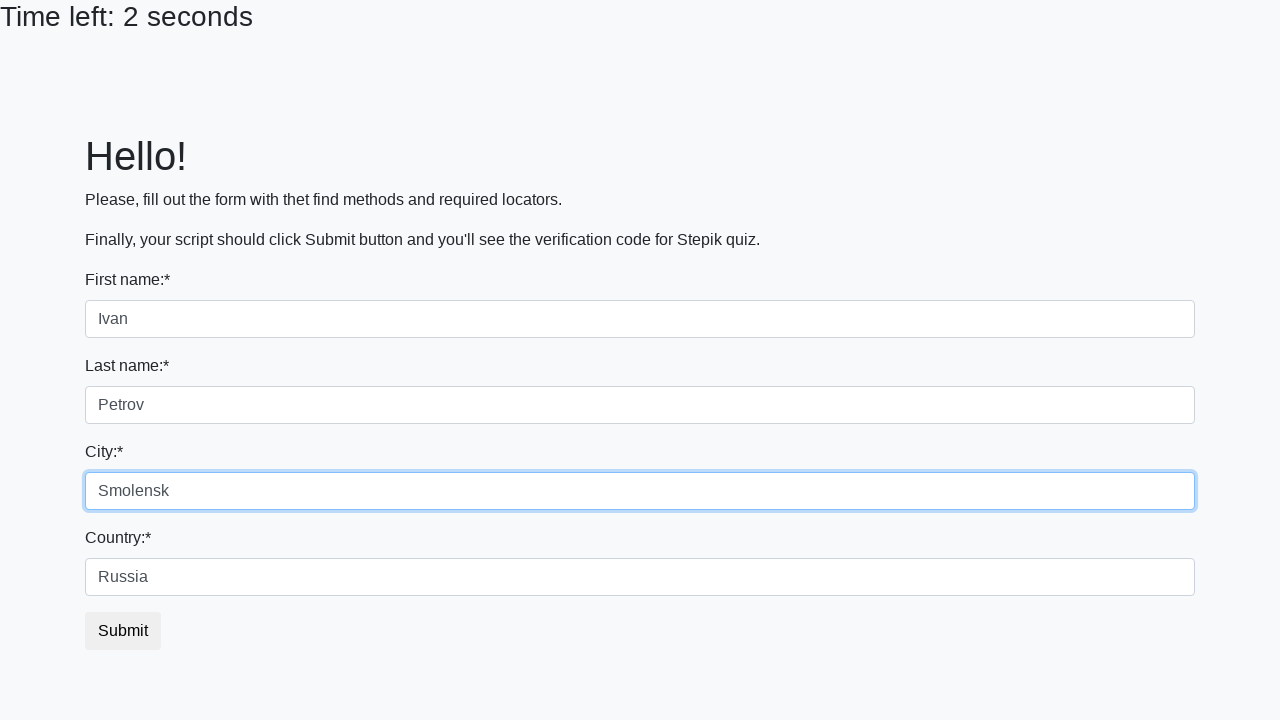

Clicked submit button to complete form submission at (123, 631) on button.btn
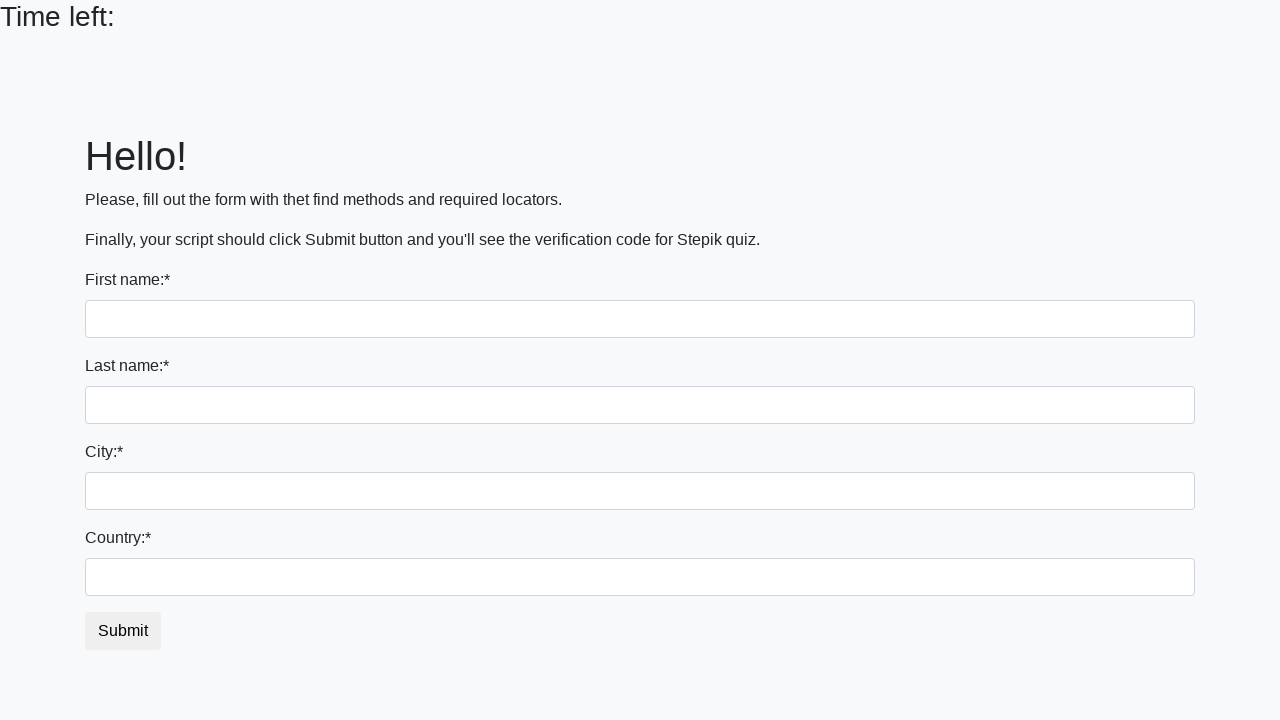

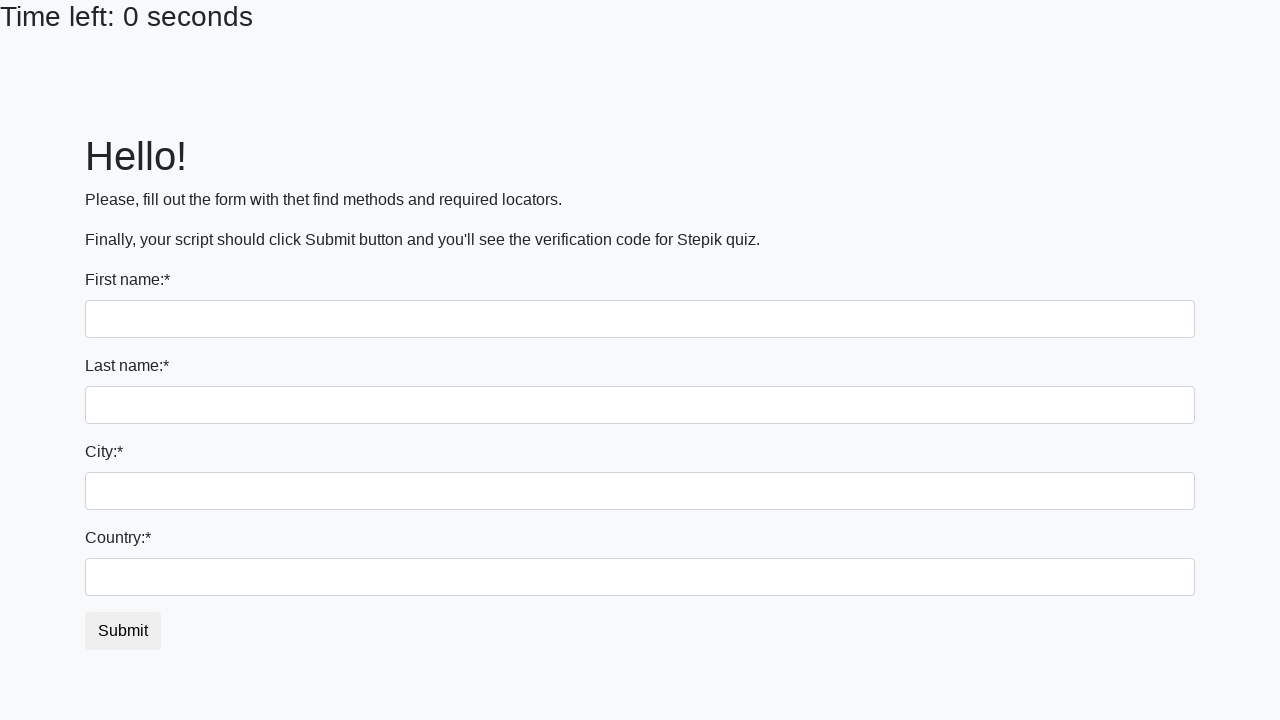